Tests that clicking the created link triggers a request that returns 201 status code and displays the response message

Starting URL: https://demoqa.com/links

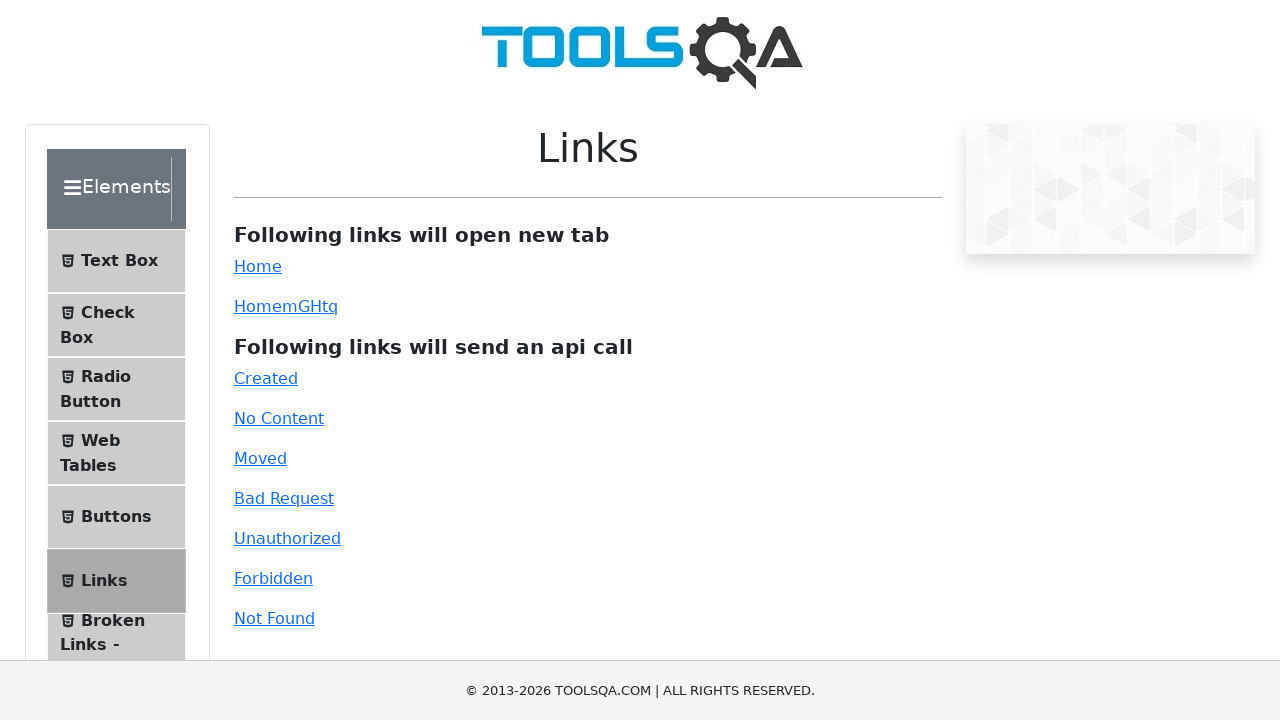

Clicked the created link at (266, 378) on xpath=//a[@id="created"]
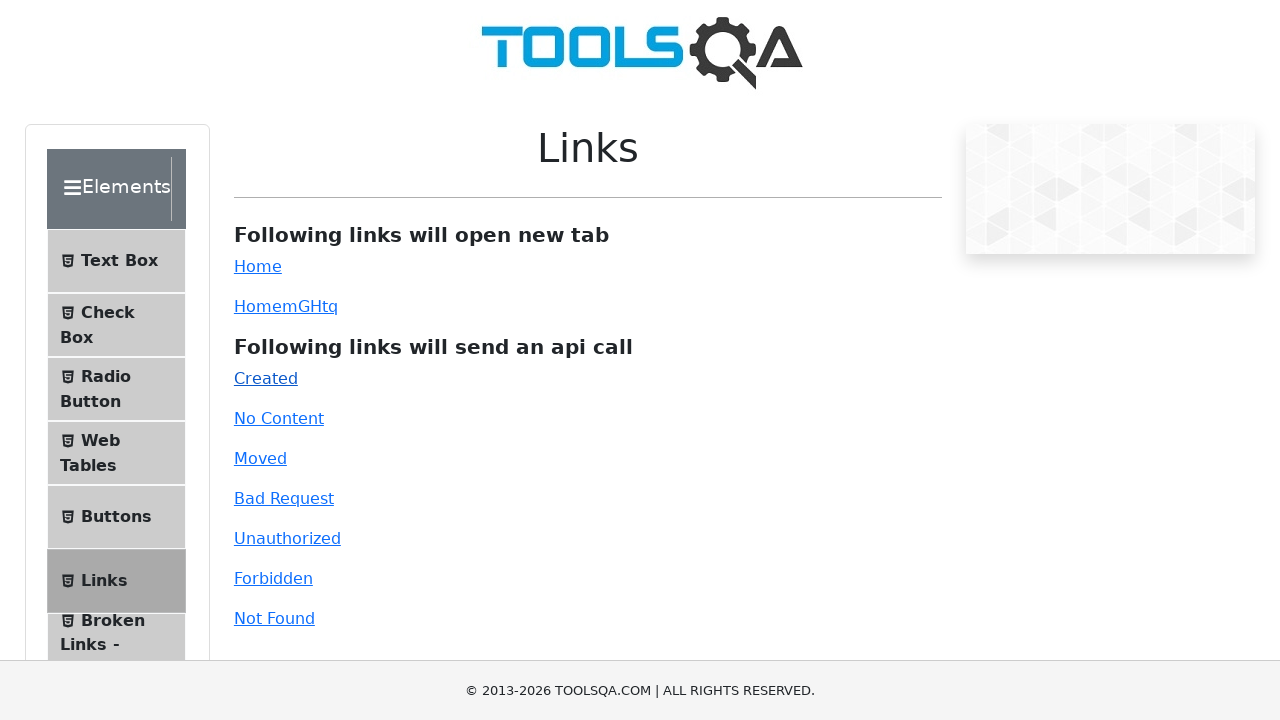

Response message appeared indicating 201 status code
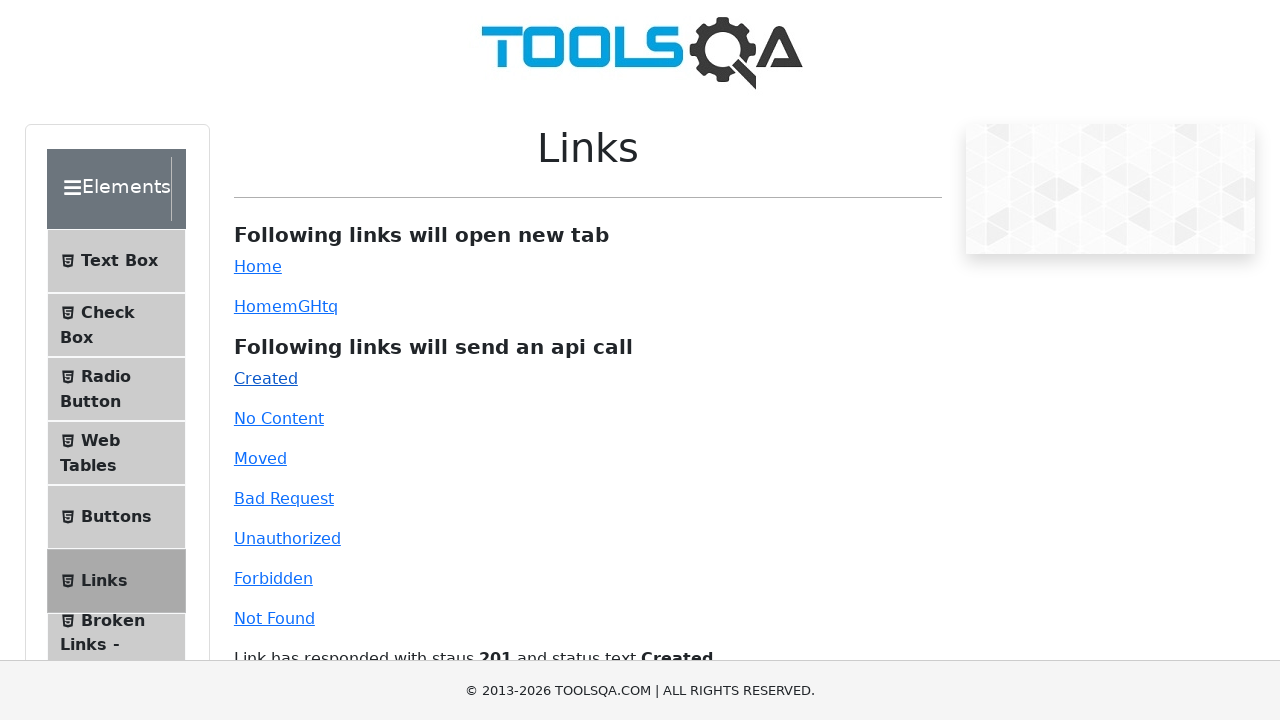

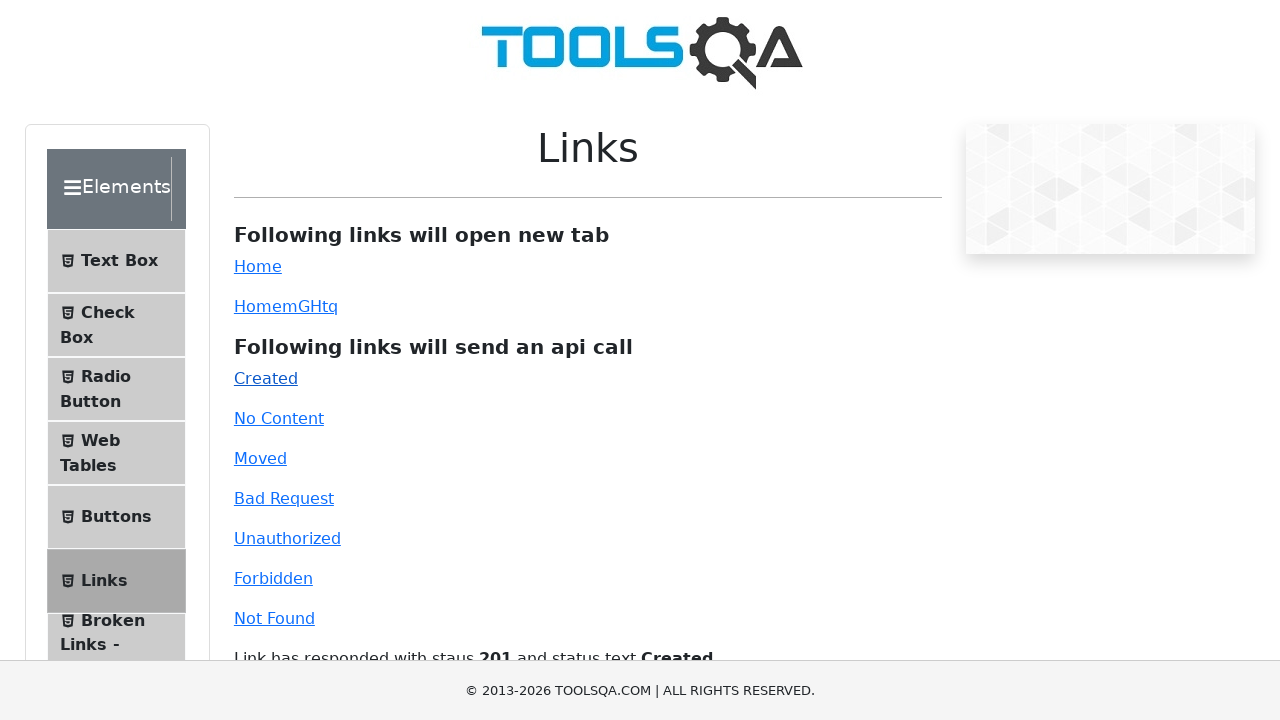